Tests copy-paste functionality on a registration form by entering a present address, copying it using keyboard shortcuts, and pasting it into the permanent address field.

Starting URL: https://grotechminds.com/registration/

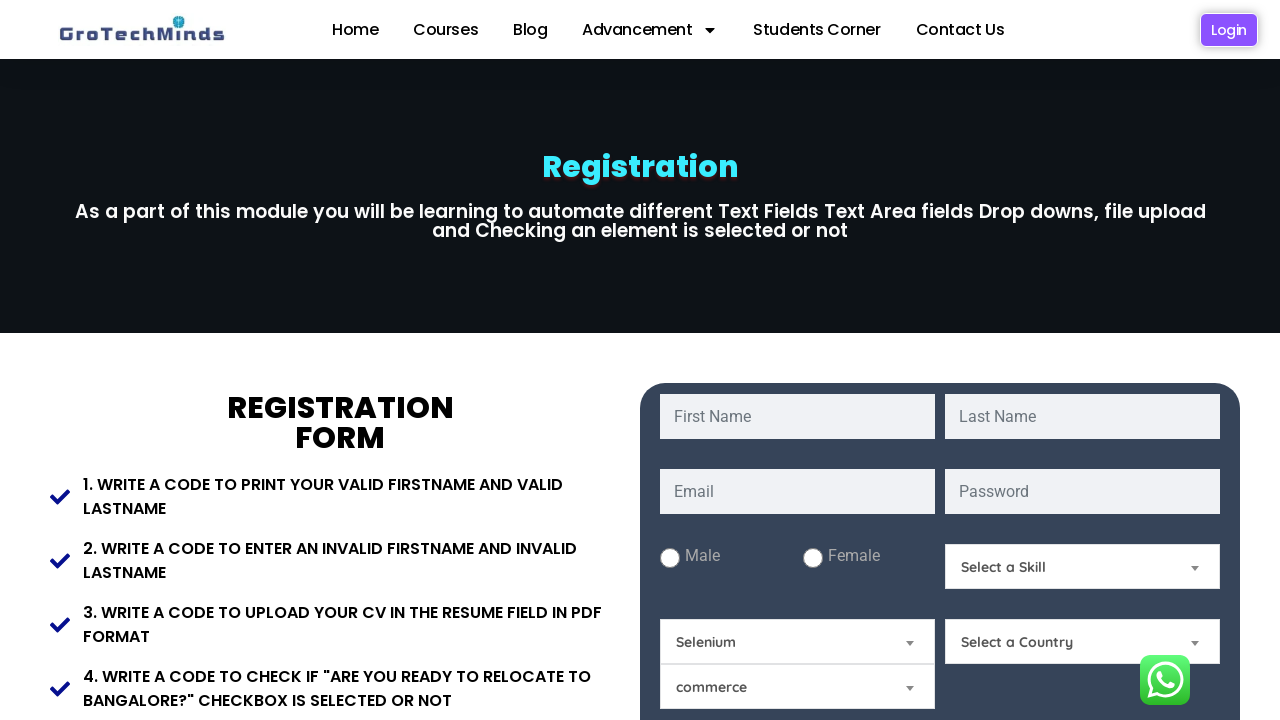

Filled present address field with 'Bangalore Karnataka' on #Present-Address
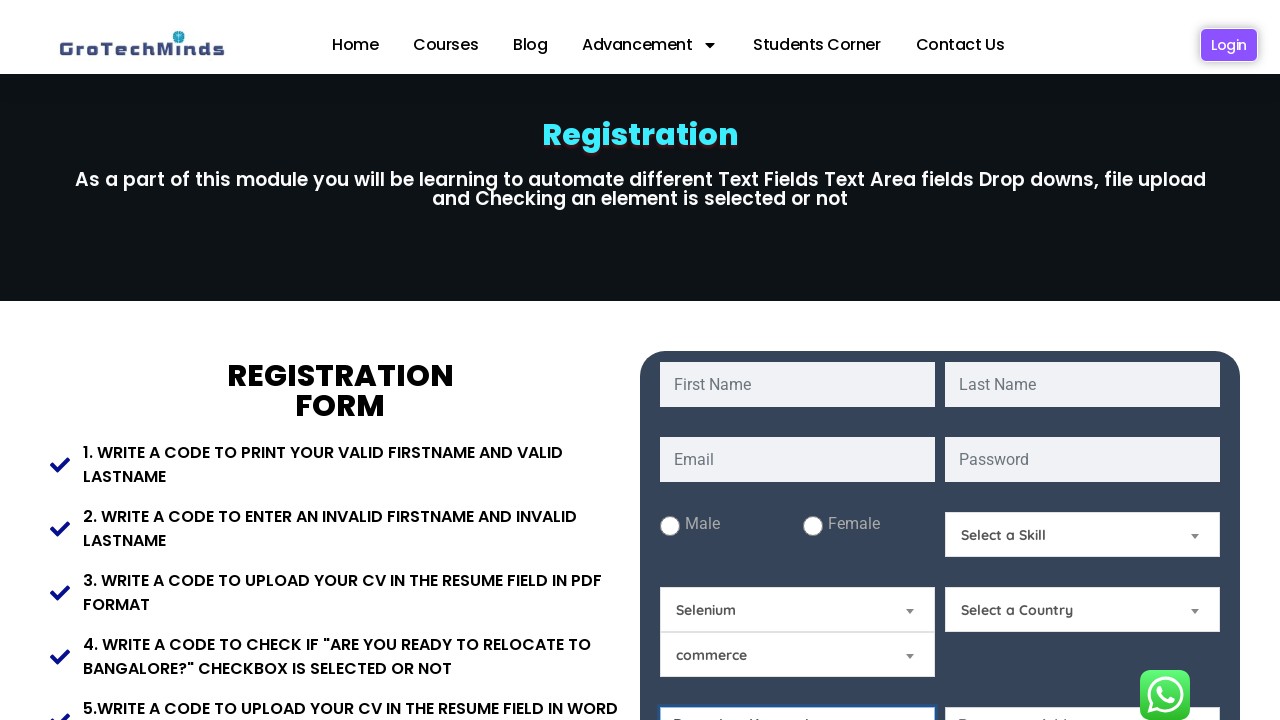

Clicked on present address field to focus it at (798, 656) on #Present-Address
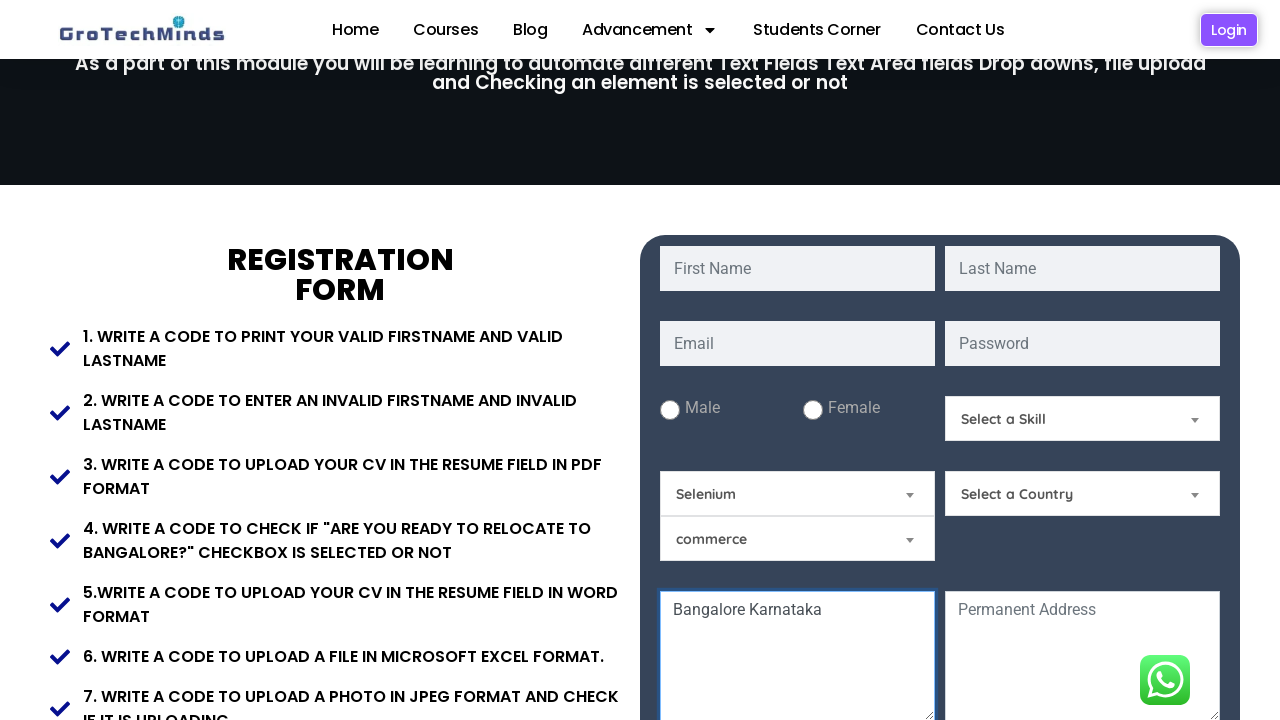

Selected all text in present address field using Ctrl+A
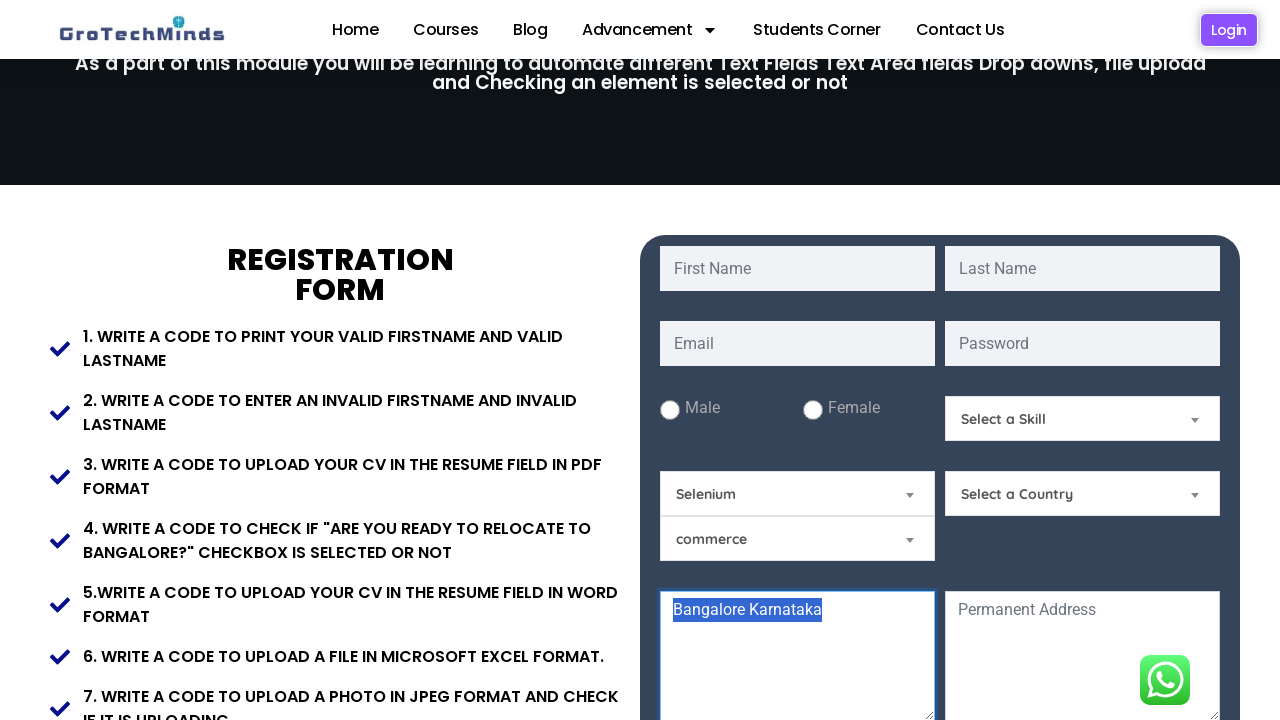

Copied selected address text to clipboard using Ctrl+C
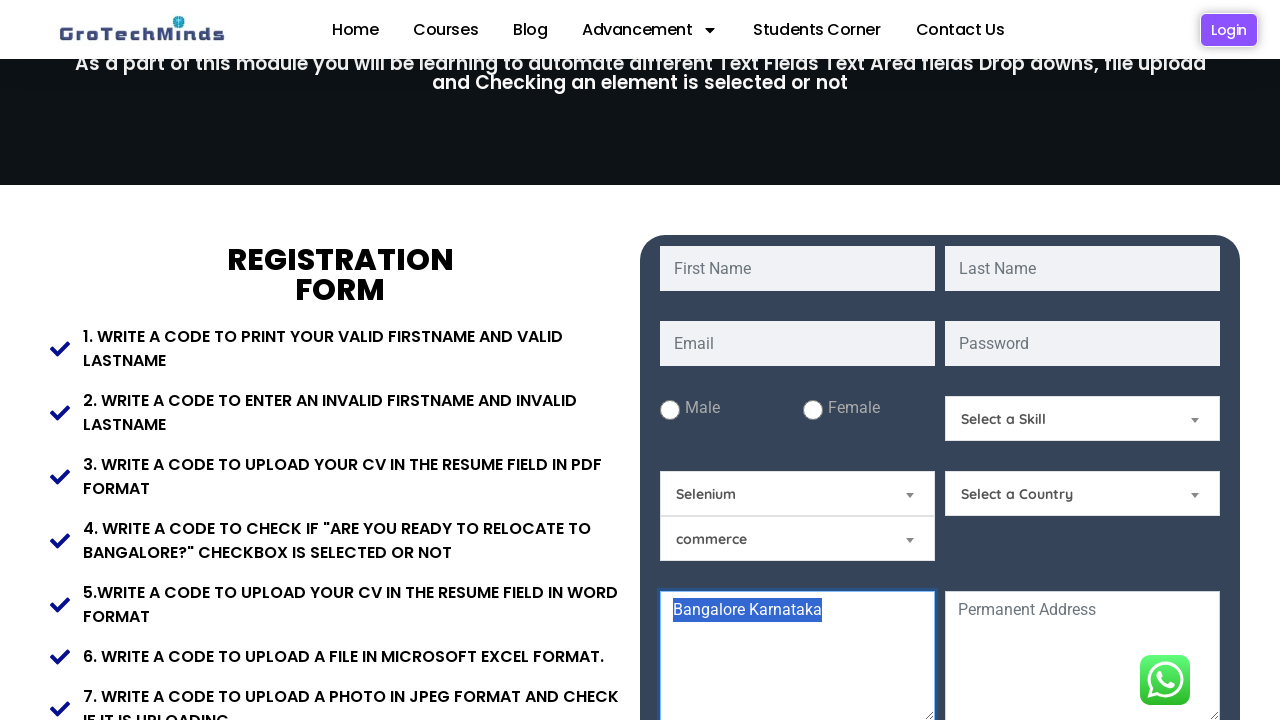

Clicked on permanent address field to focus it at (1082, 656) on #Permanent-Address
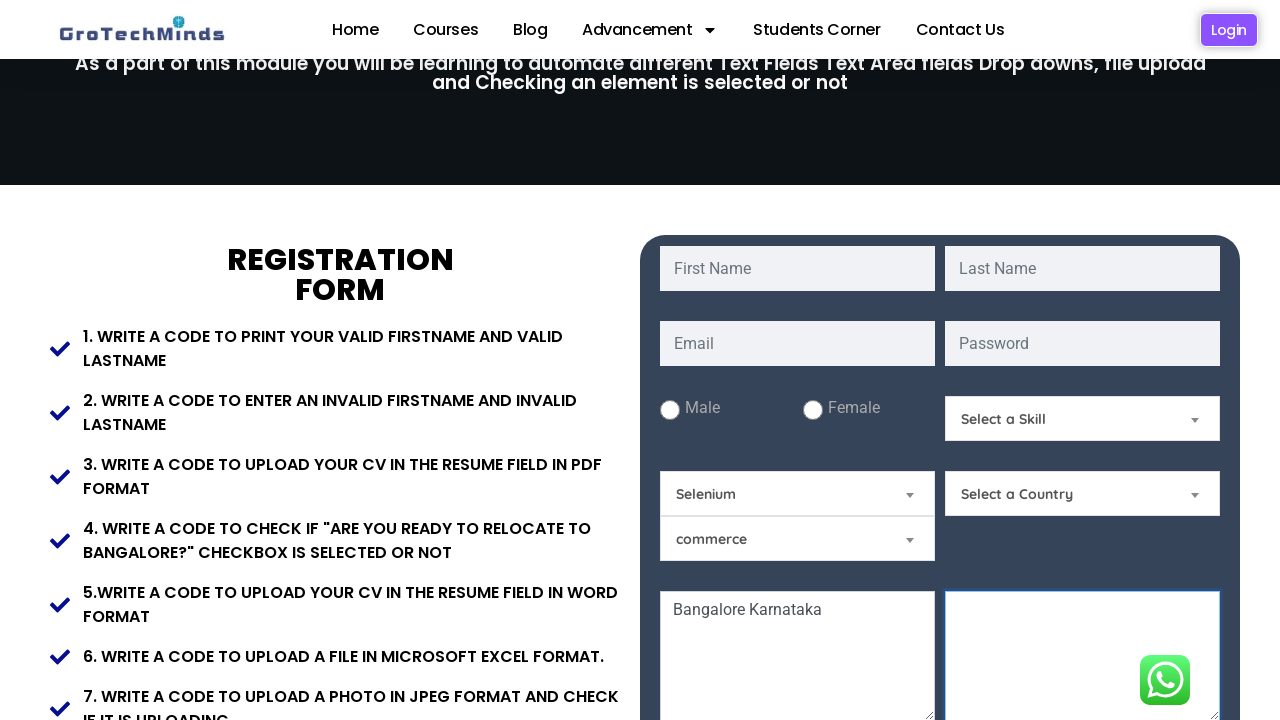

Pasted address text into permanent address field using Ctrl+V
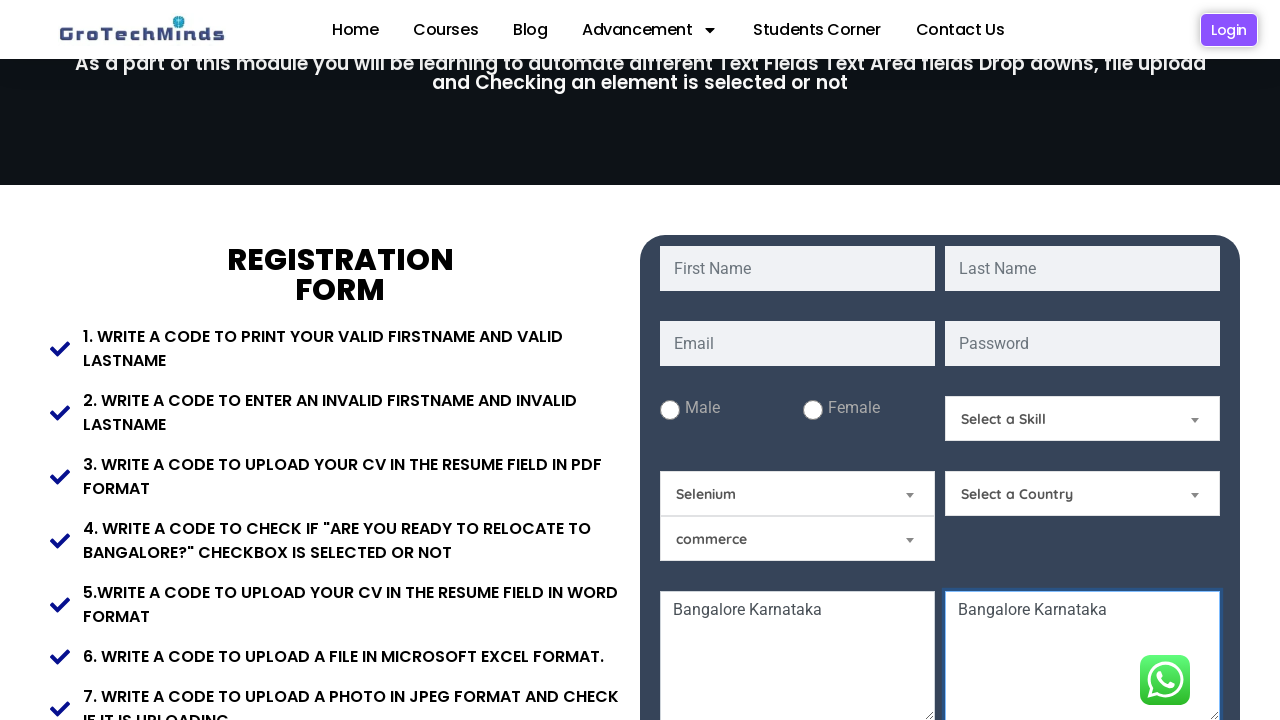

Waited 500ms to verify paste action completed
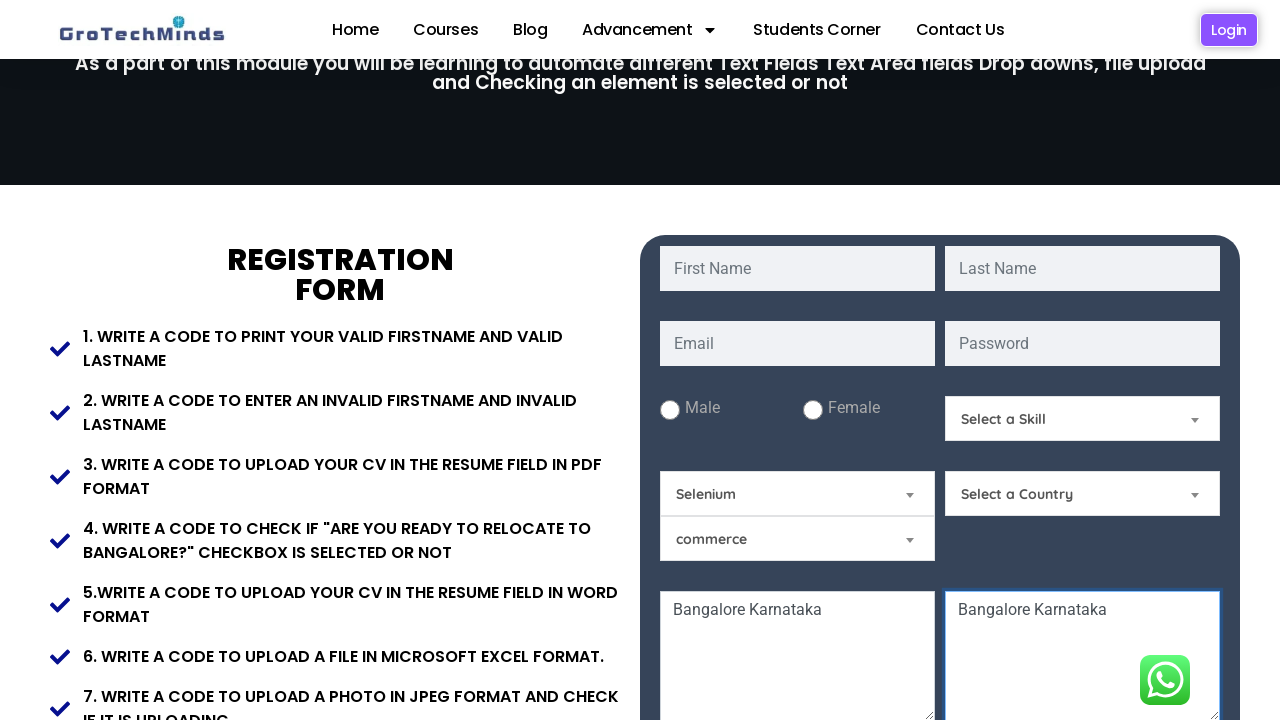

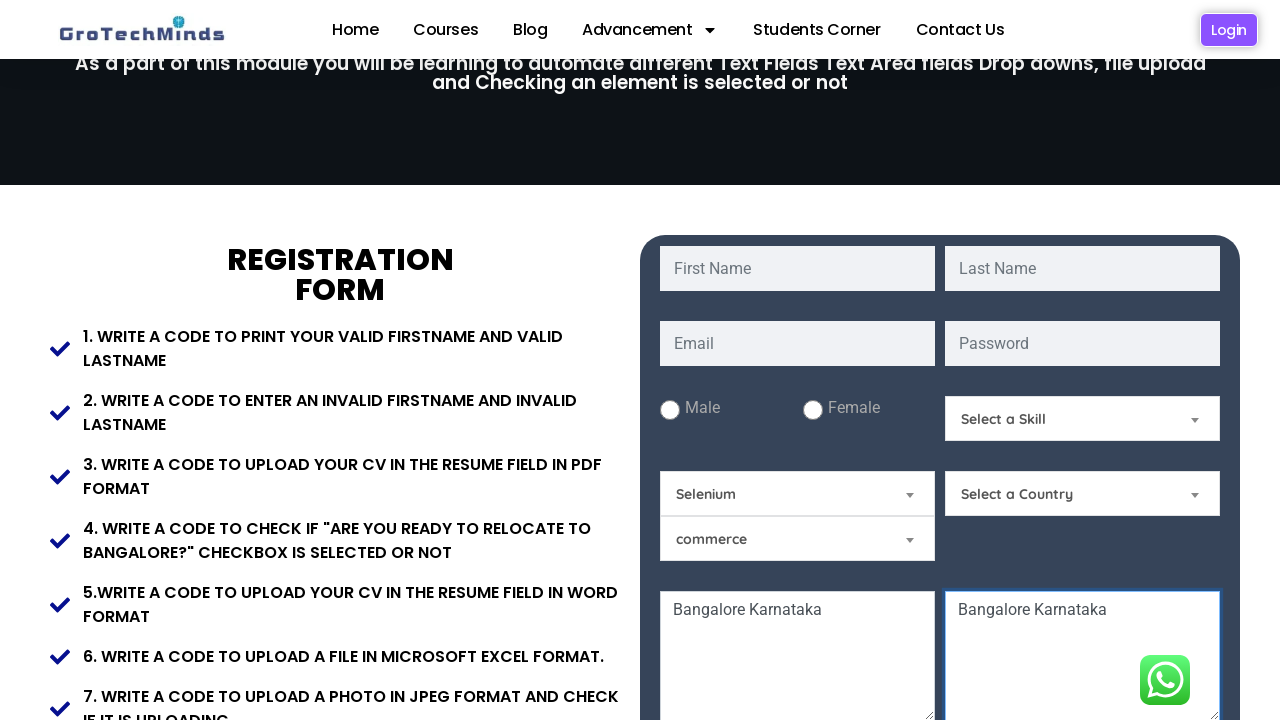